Tests un-marking items as complete by unchecking the checkbox

Starting URL: https://demo.playwright.dev/todomvc

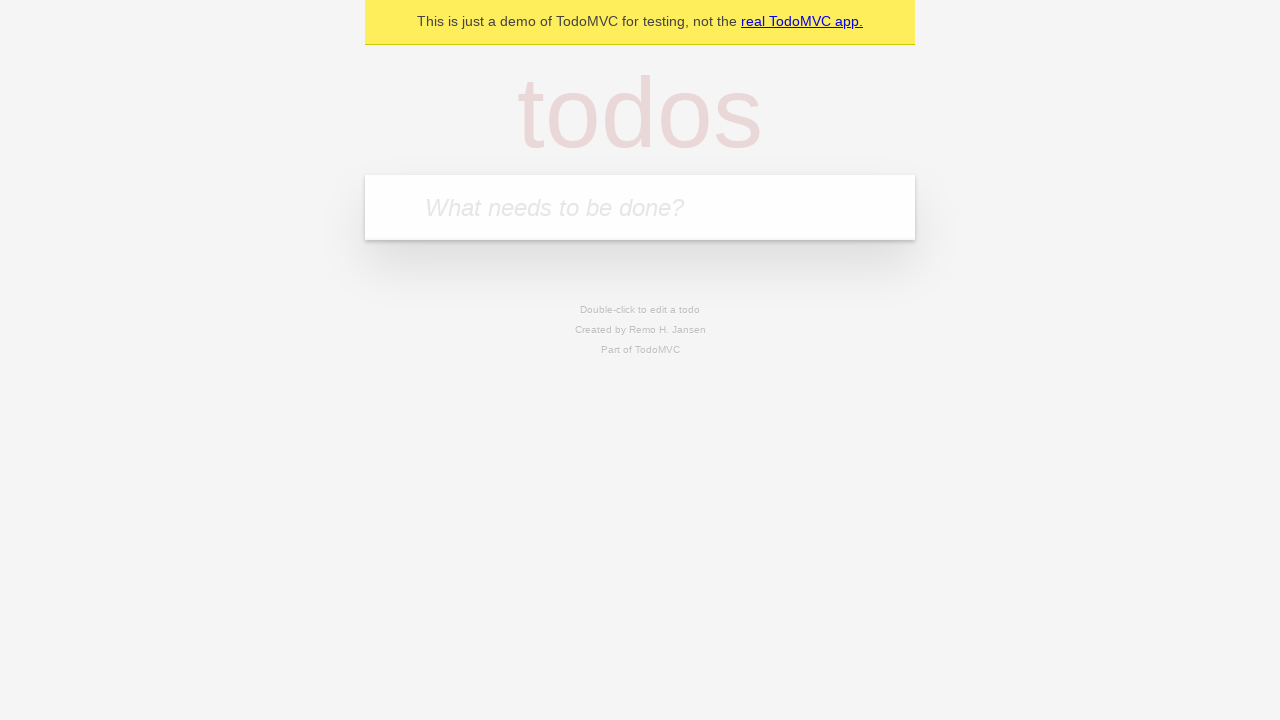

Filled todo input with 'buy some cheese' on internal:attr=[placeholder="What needs to be done?"i]
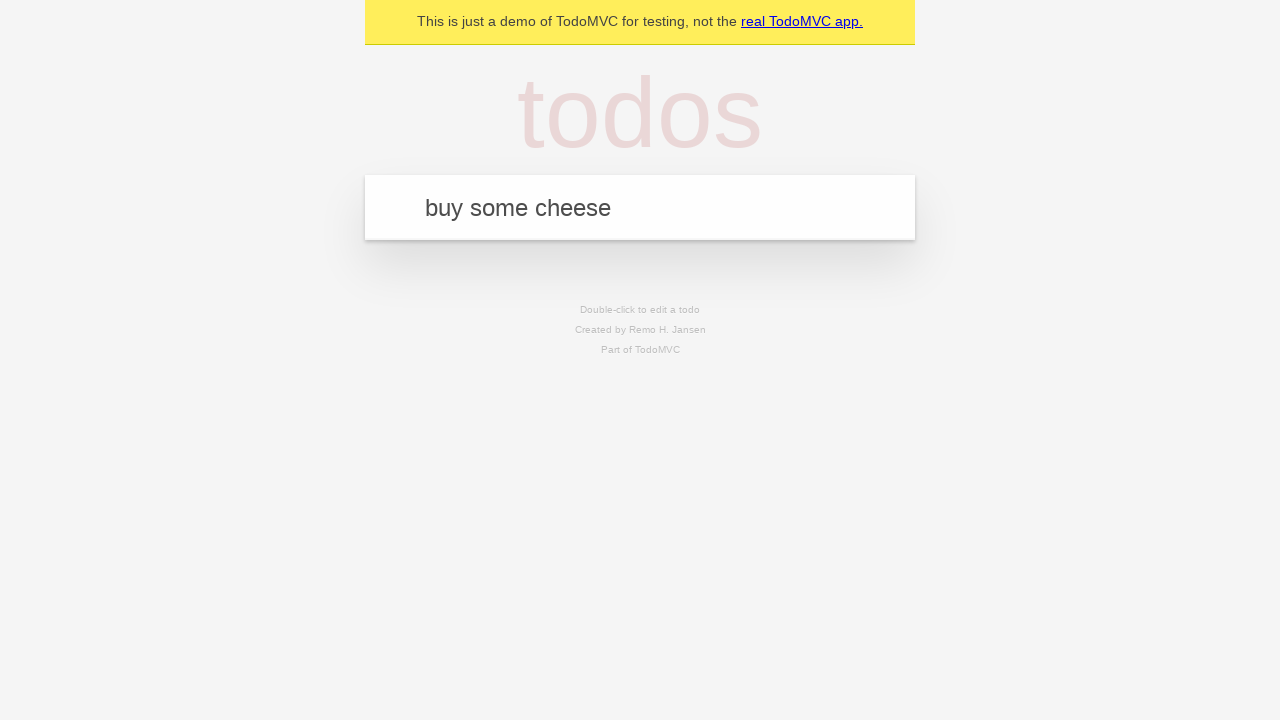

Pressed Enter to add first todo item on internal:attr=[placeholder="What needs to be done?"i]
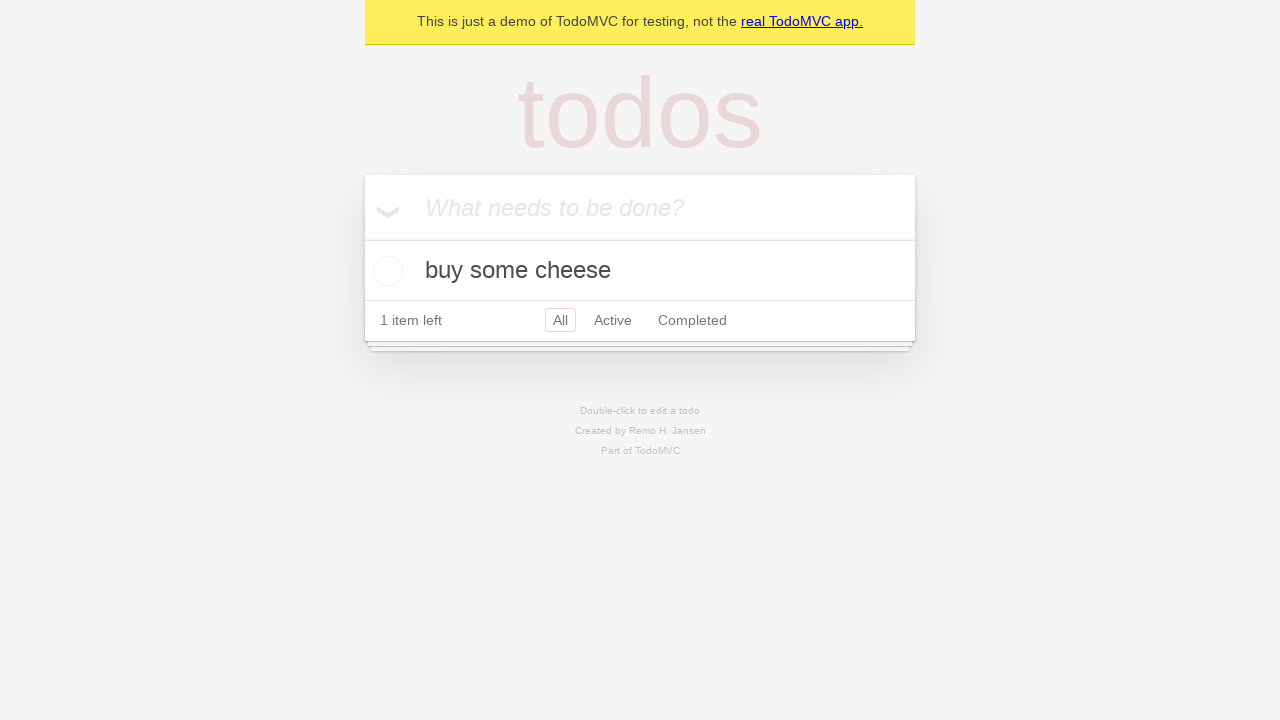

Filled todo input with 'feed the cat' on internal:attr=[placeholder="What needs to be done?"i]
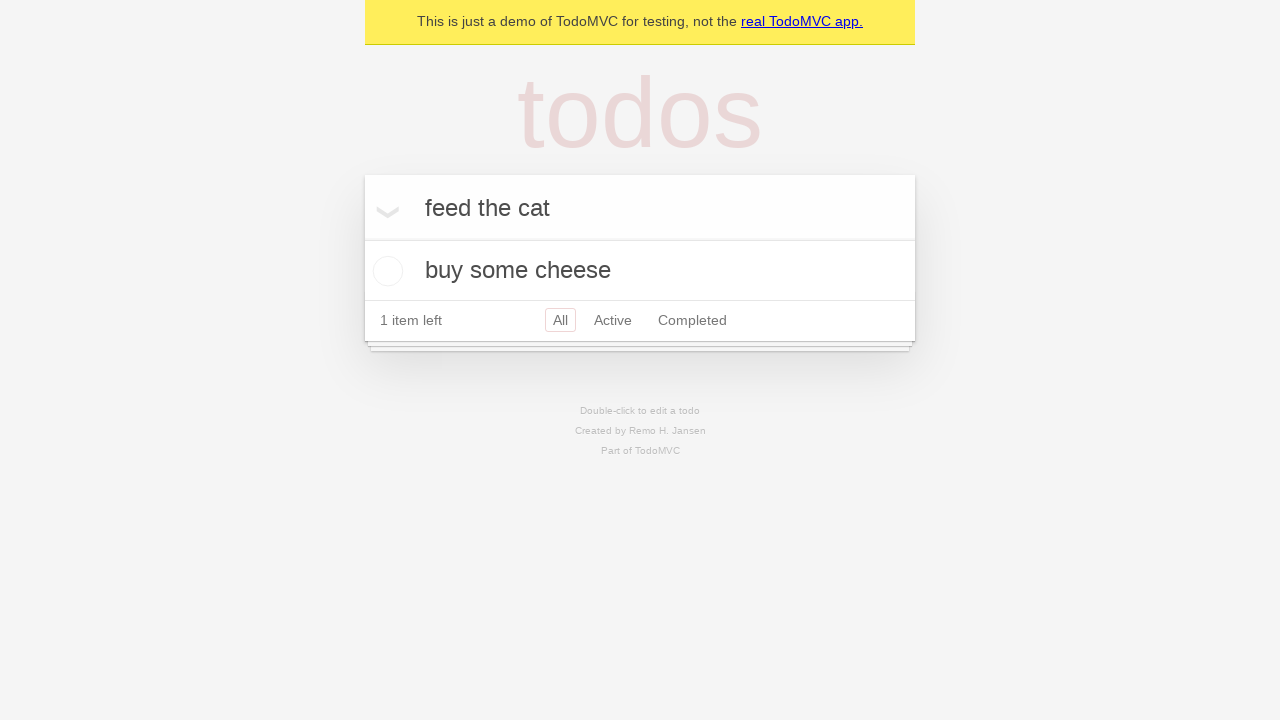

Pressed Enter to add second todo item on internal:attr=[placeholder="What needs to be done?"i]
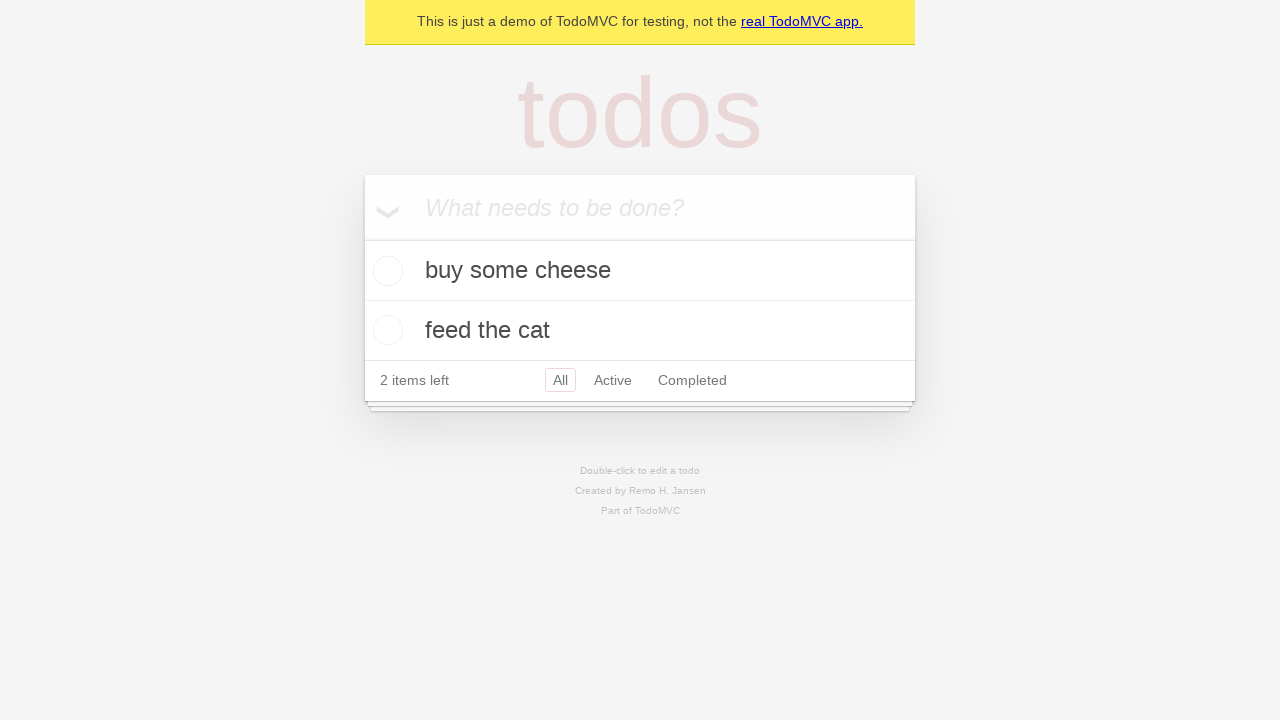

Located first todo item
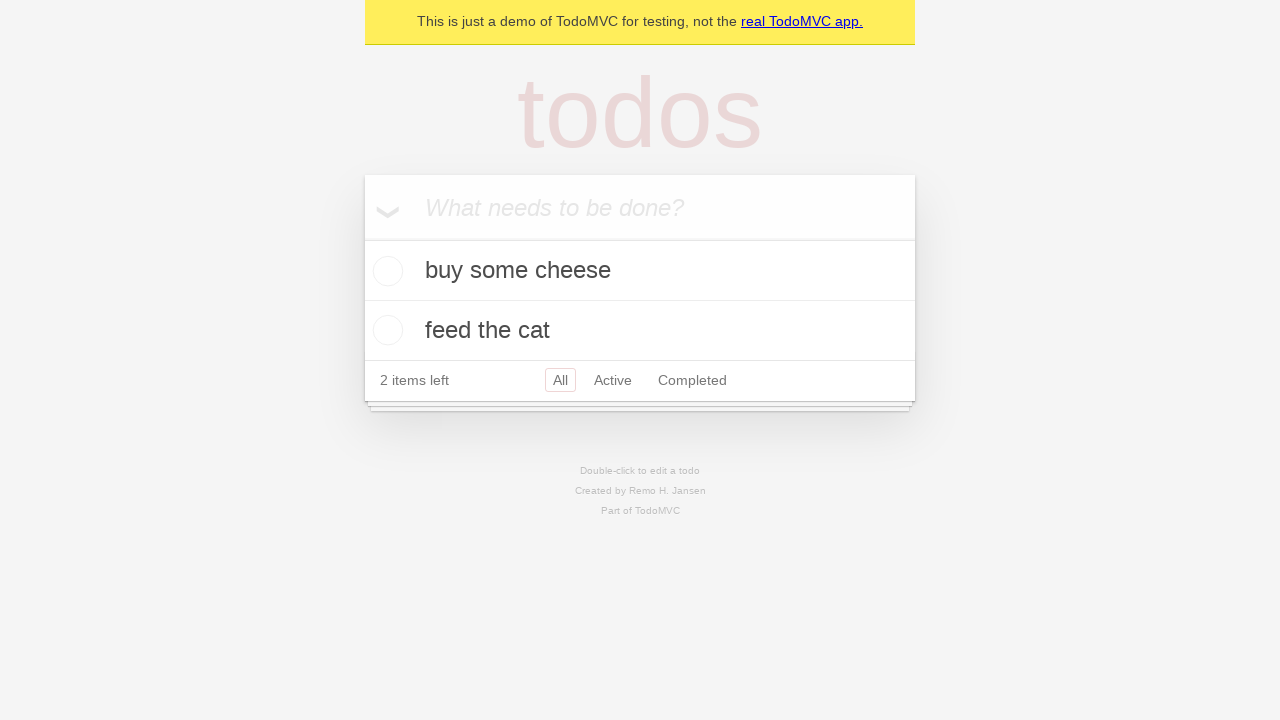

Checked checkbox for first todo item at (385, 271) on internal:testid=[data-testid="todo-item"s] >> nth=0 >> internal:role=checkbox
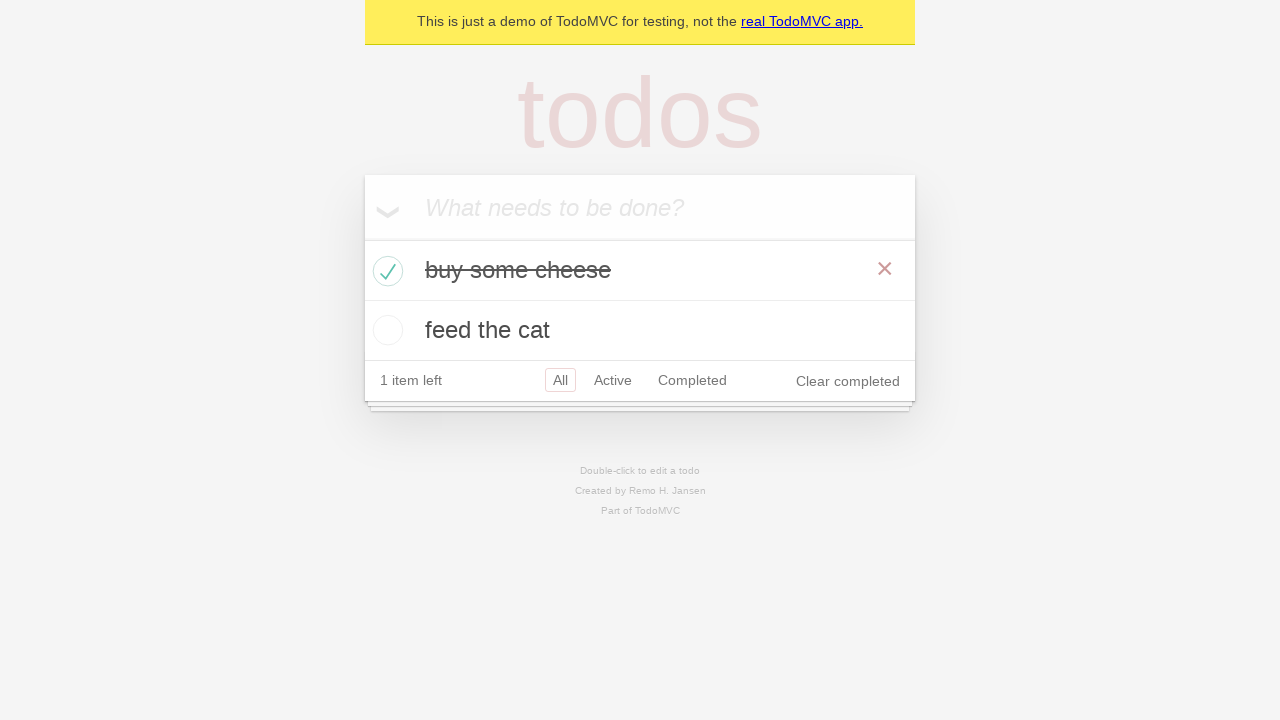

Unchecked checkbox for first todo item to mark as incomplete at (385, 271) on internal:testid=[data-testid="todo-item"s] >> nth=0 >> internal:role=checkbox
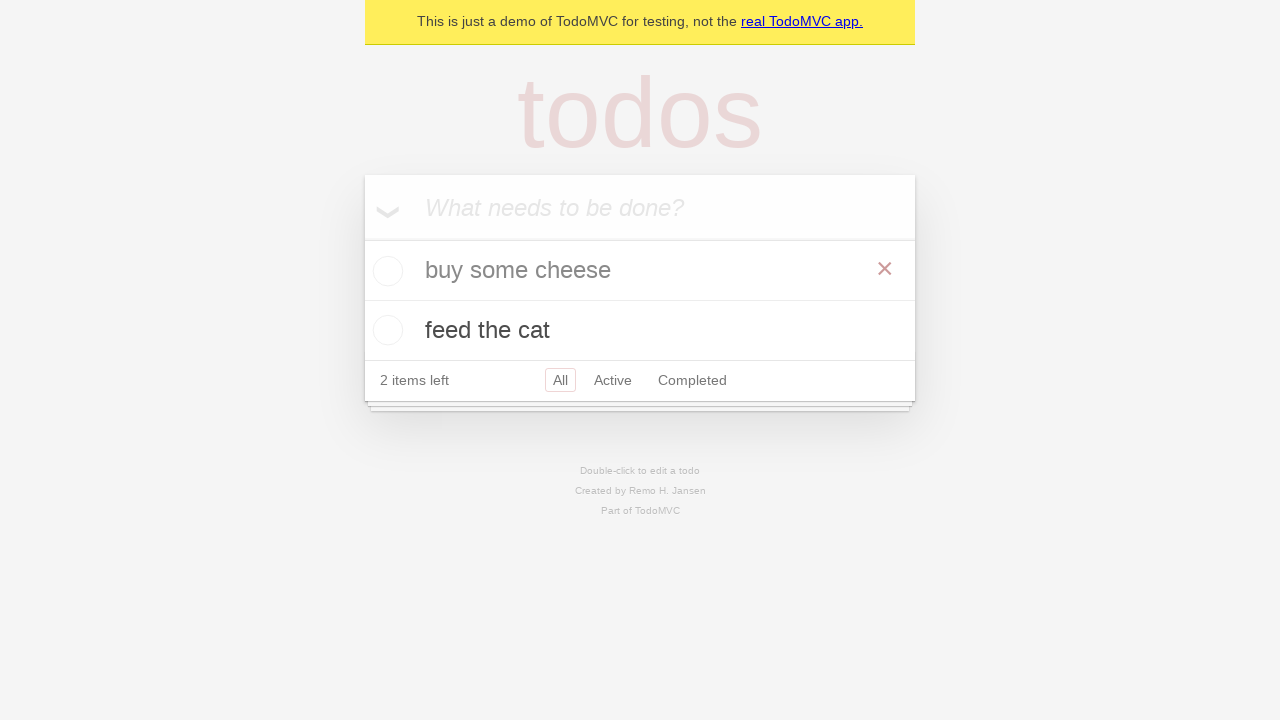

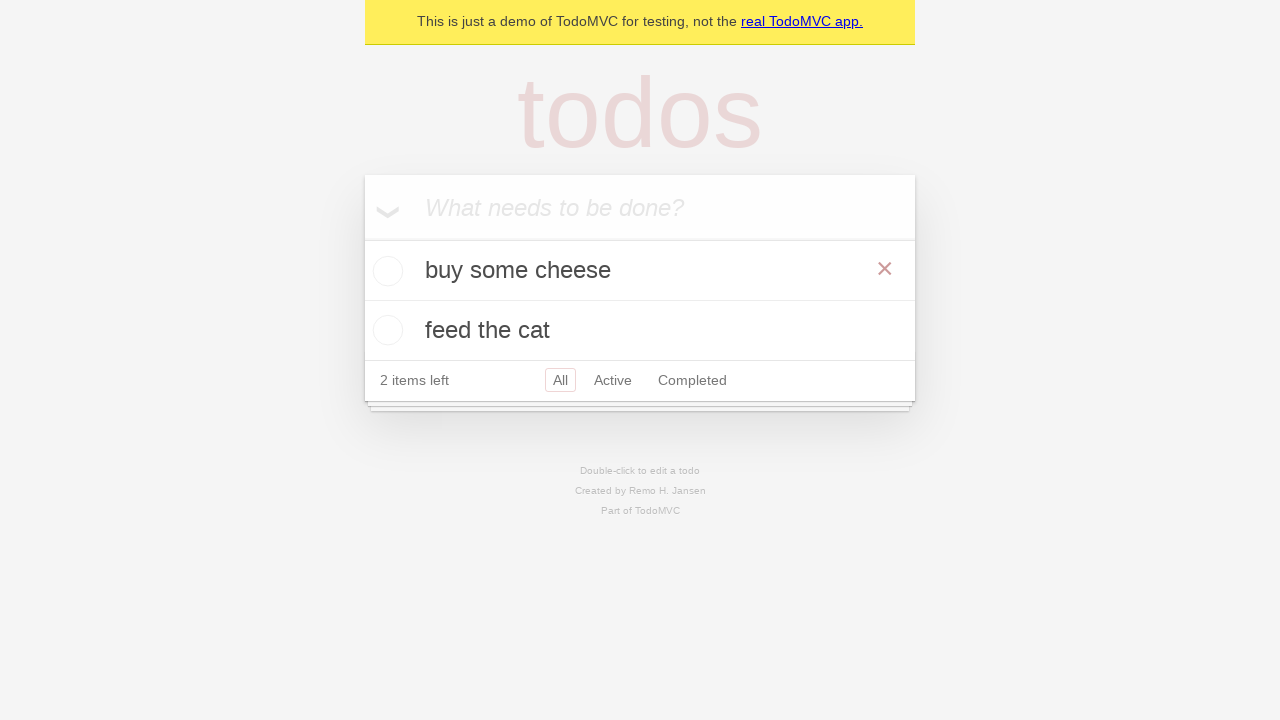